Tests dynamic element appearance by clicking a button and waiting for a paragraph element to appear, then verifying its text content.

Starting URL: https://testeroprogramowania.github.io/selenium/wait2.html

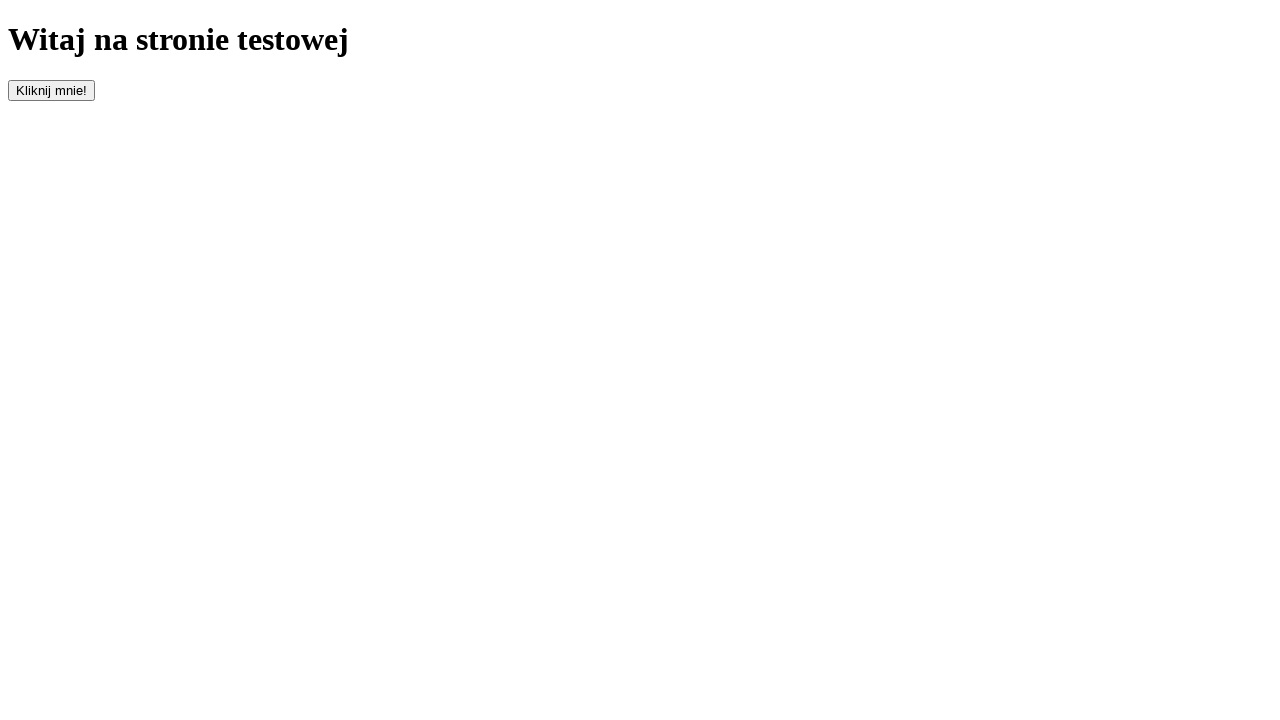

Clicked button with id 'clickOnMe' to trigger element appearance at (52, 90) on #clickOnMe
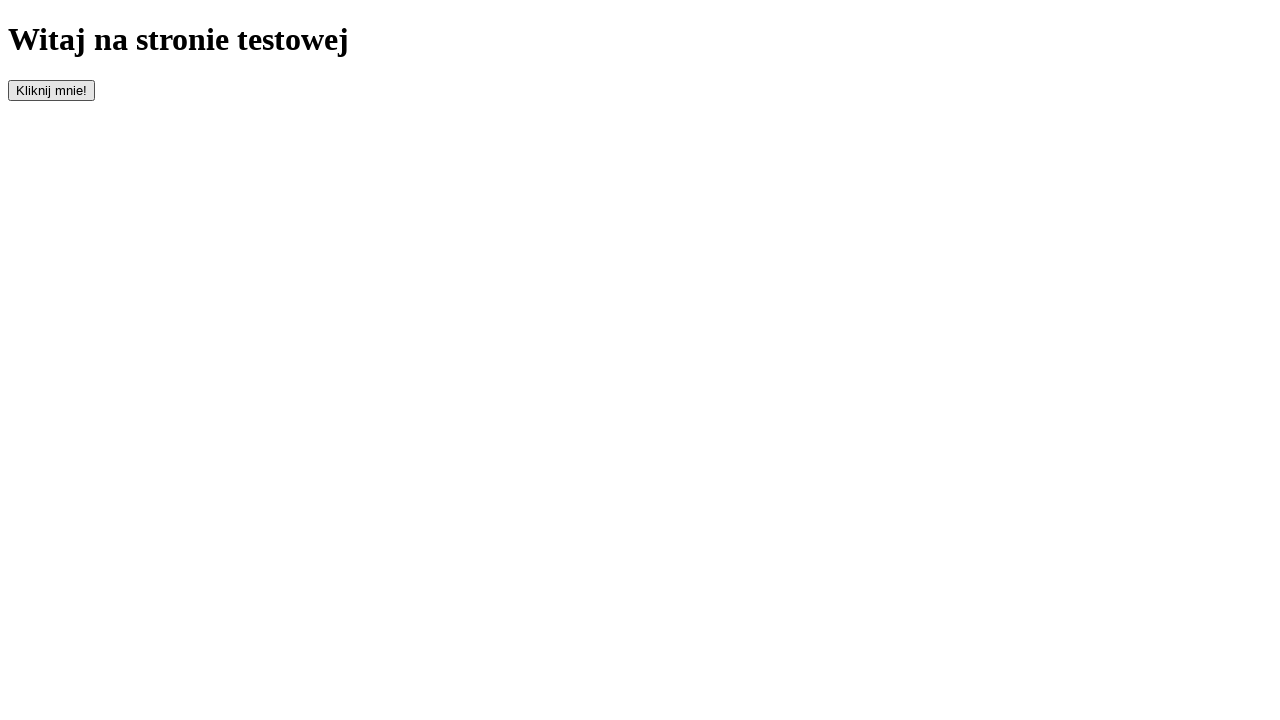

Waited for paragraph element to appear
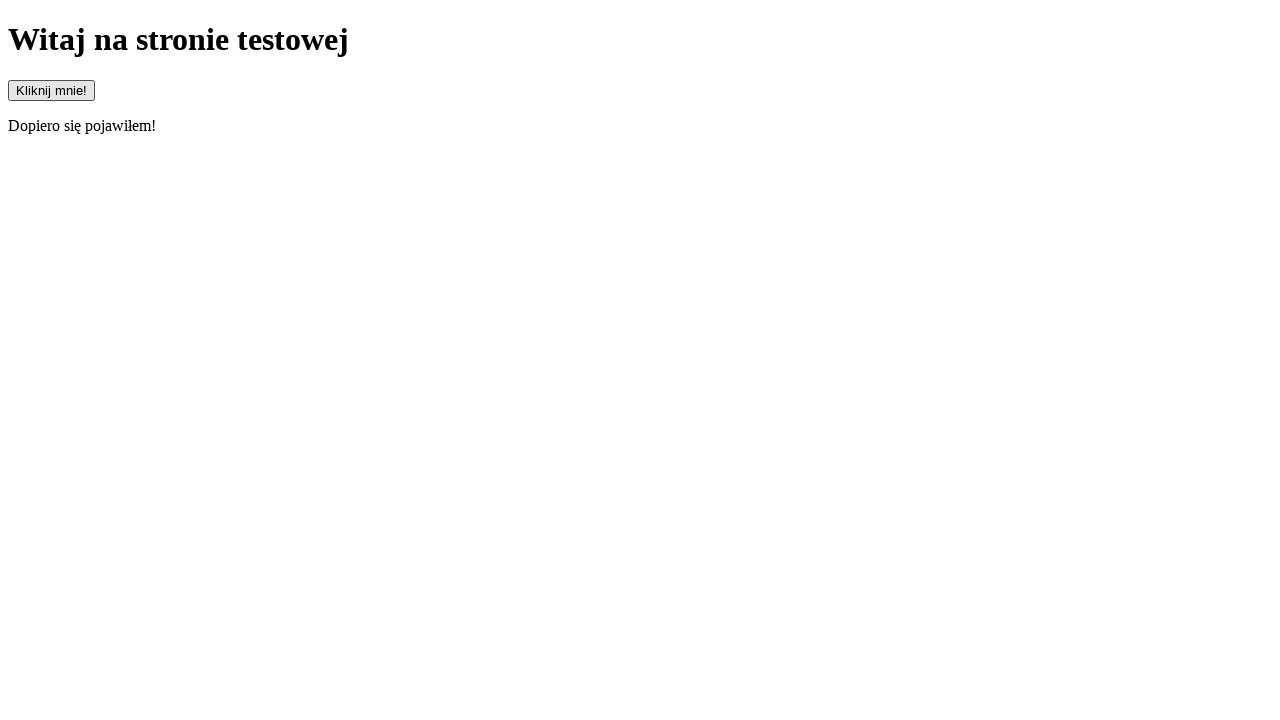

Retrieved text content from paragraph element
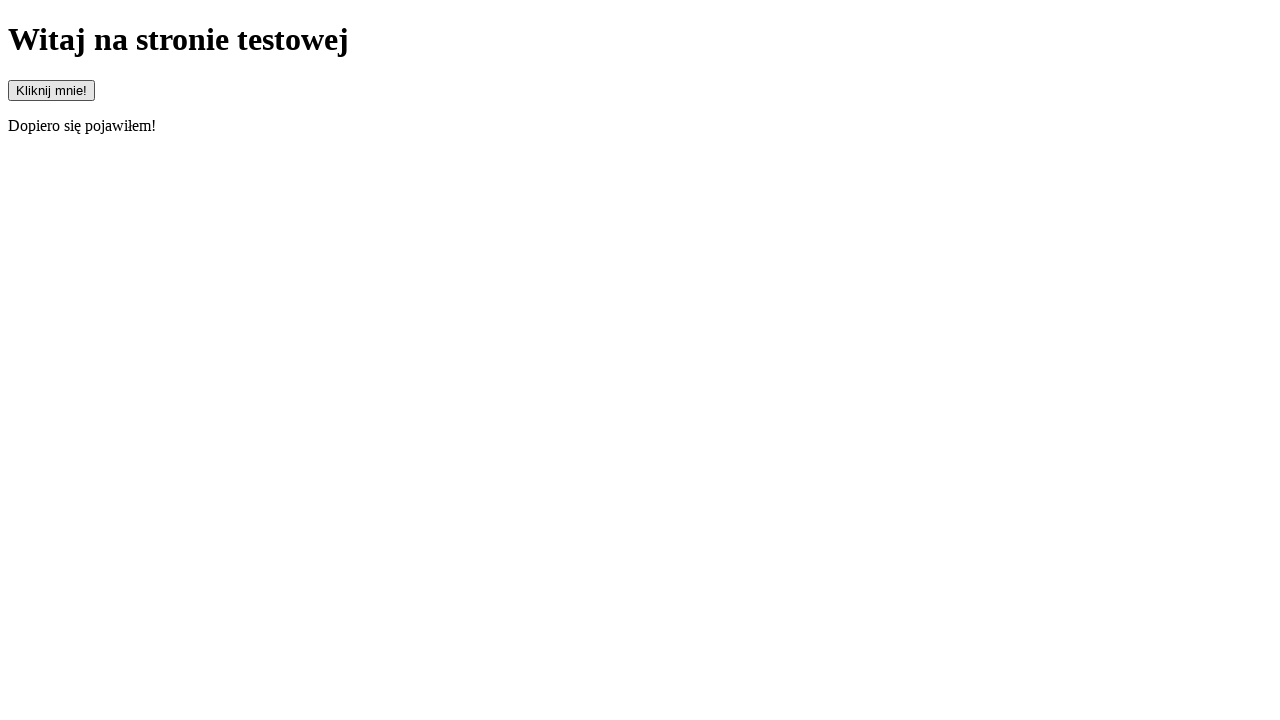

Verified paragraph text matches 'Dopiero się pojawiłem!'
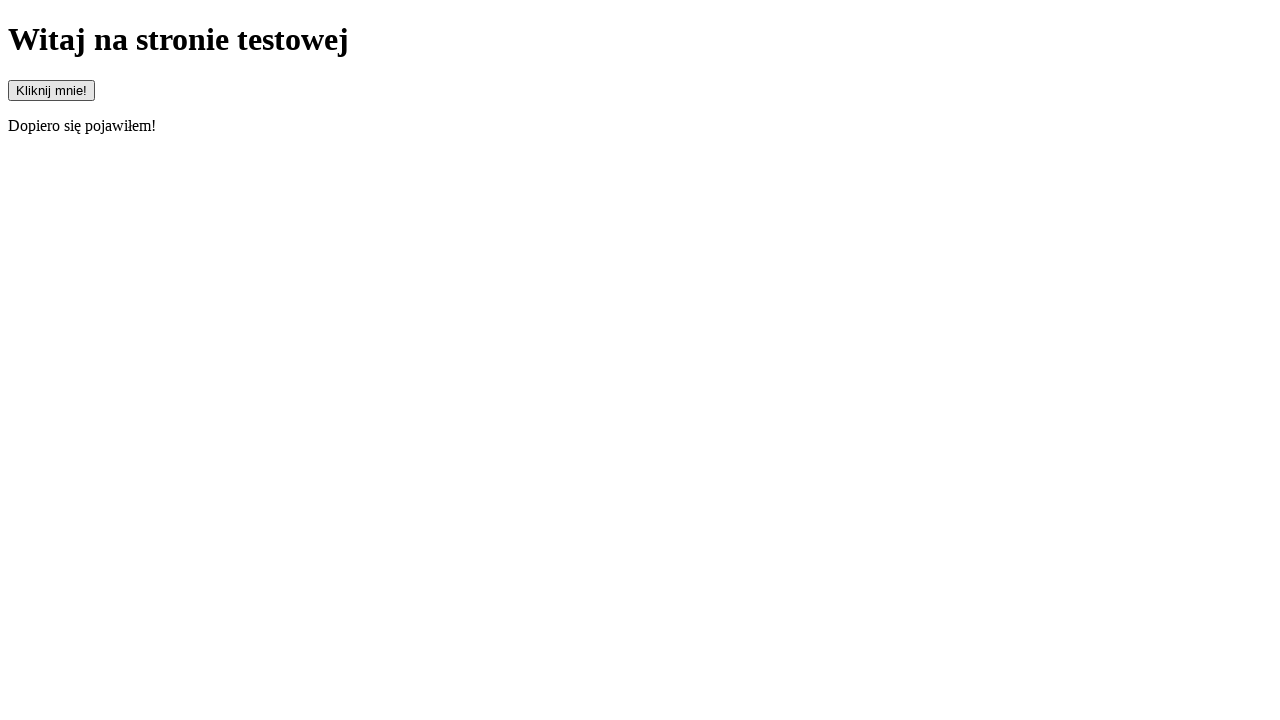

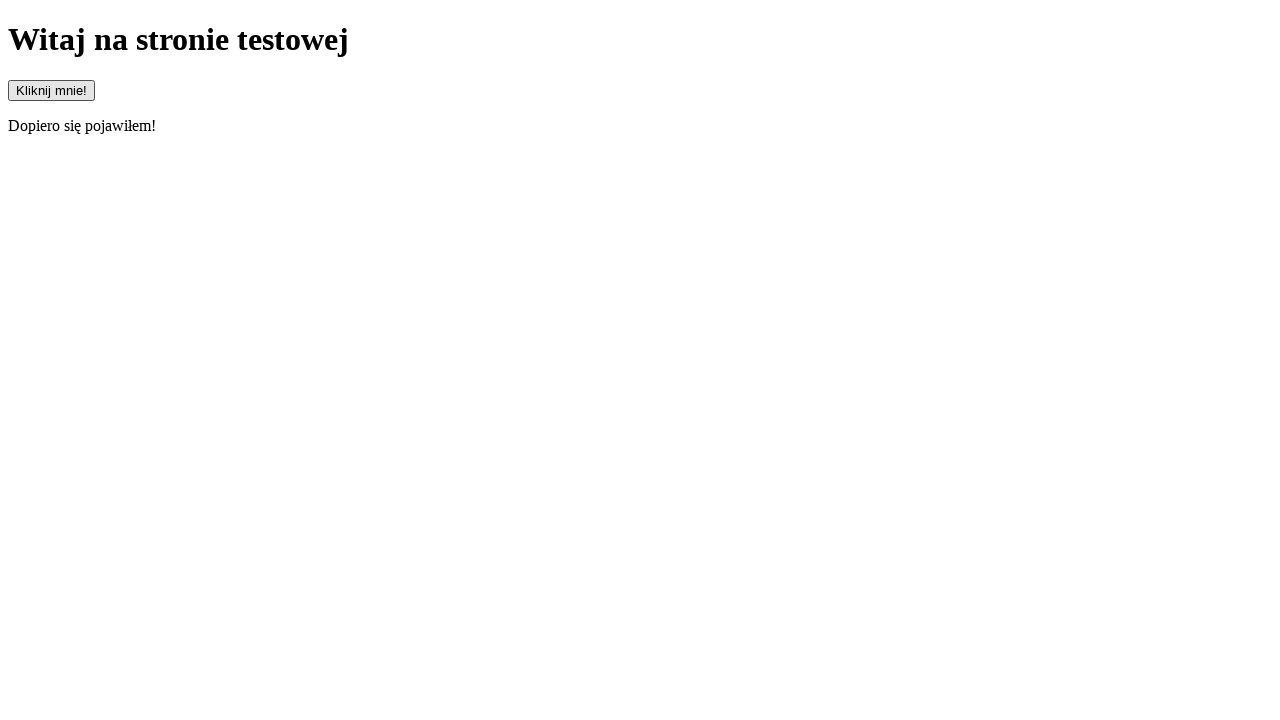